Tests text input functionality by entering text into an input field and clicking a button that updates its text based on the input value.

Starting URL: http://uitestingplayground.com/textinput

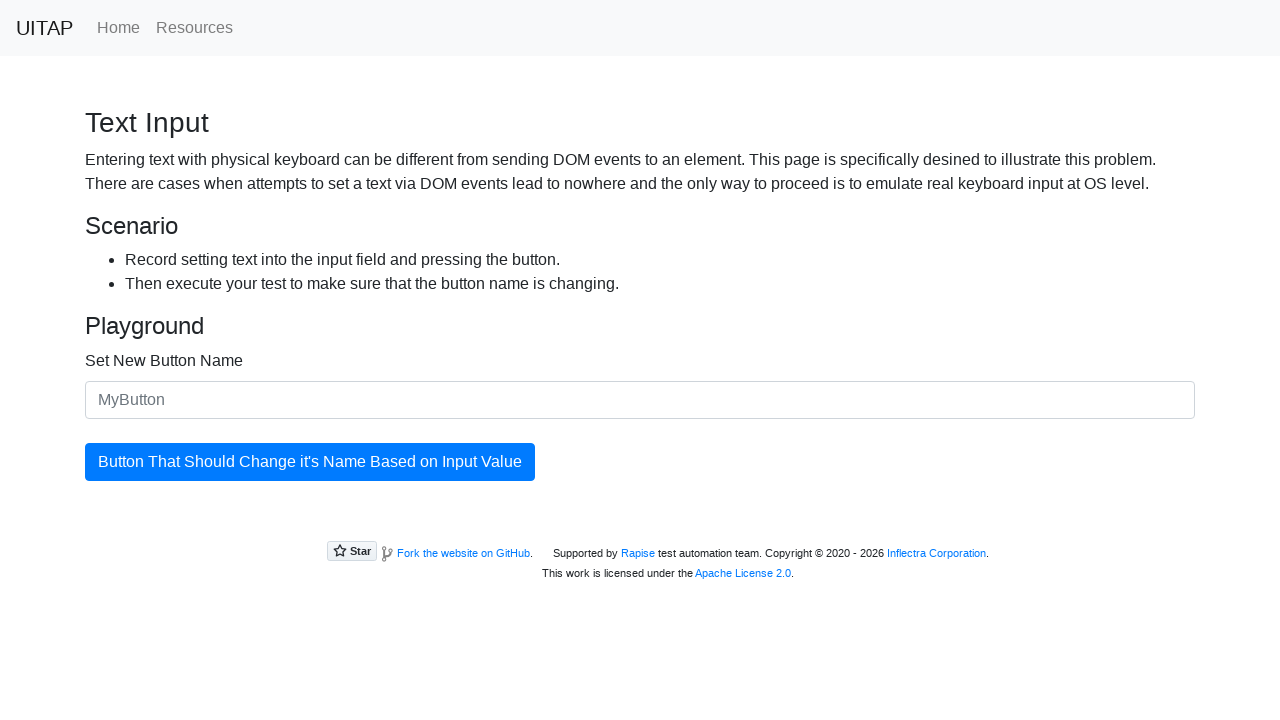

Filled input field with 'SkyPro' on #newButtonName
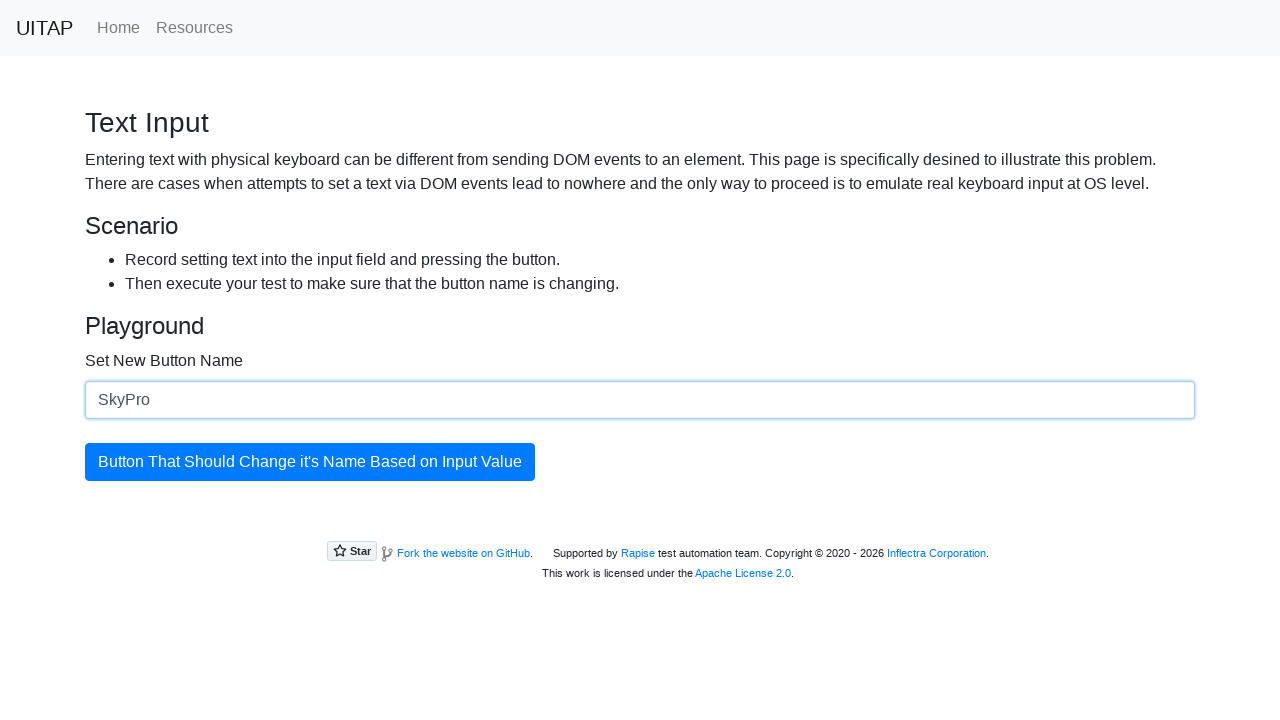

Clicked the button to update its text at (310, 462) on #updatingButton
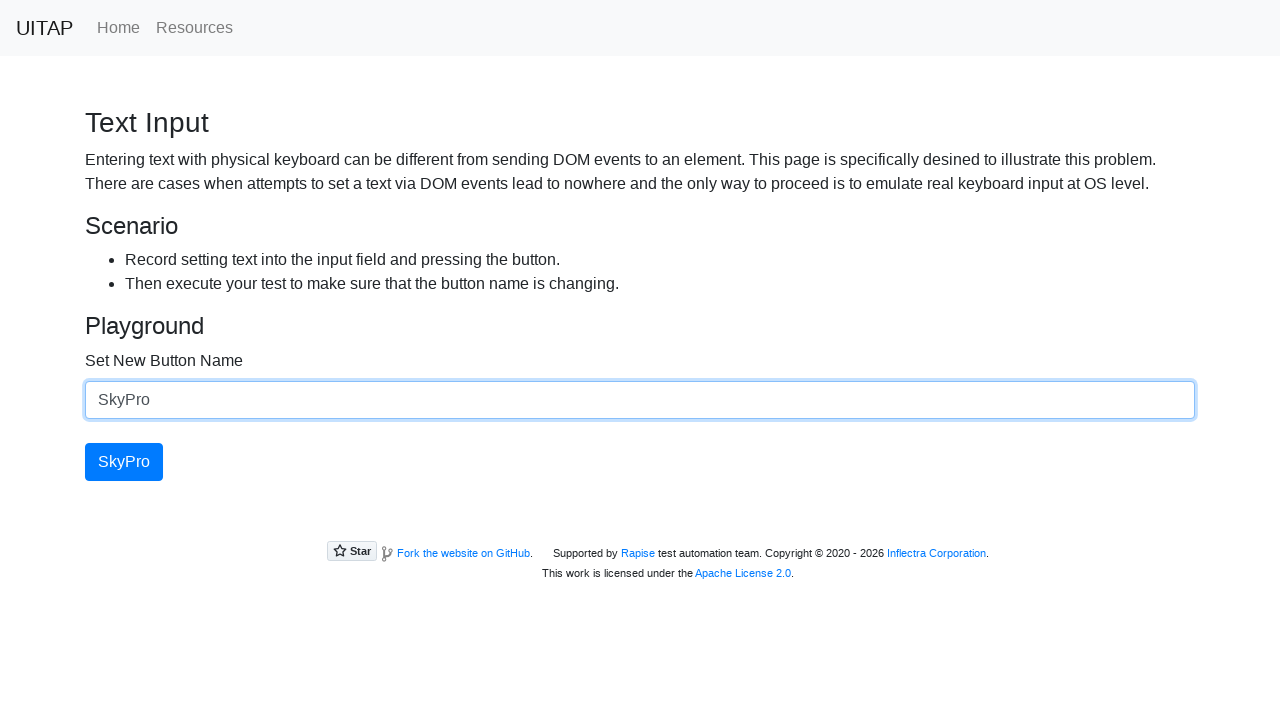

Verified button text has been updated to 'SkyPro'
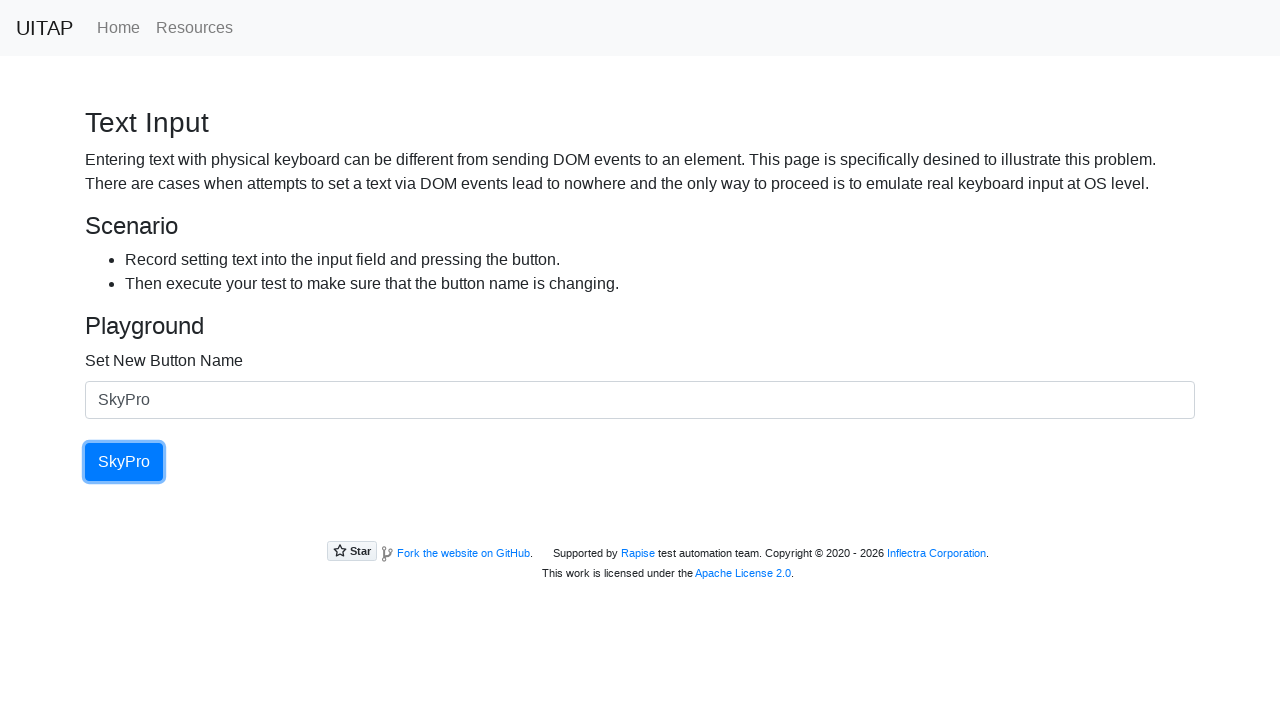

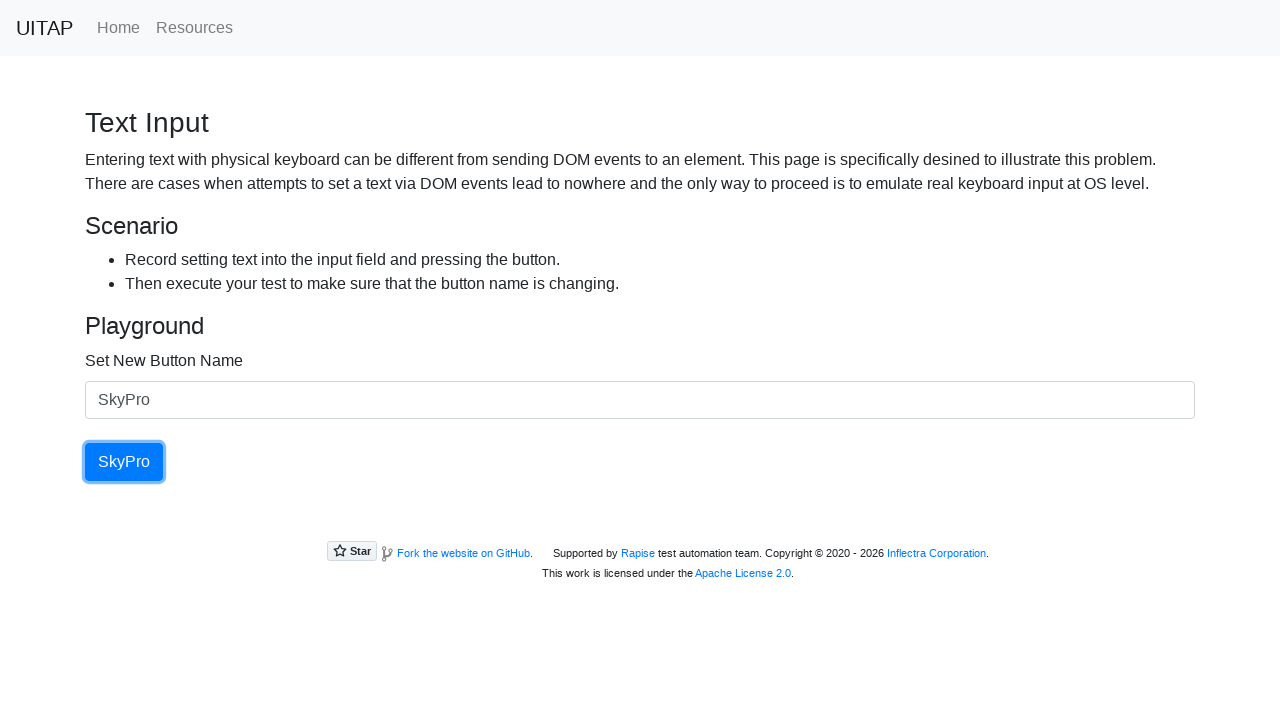